Tests switching between multiple browser windows by clicking a link that opens a new window, then switching between windows using window handles and verifying the correct window is focused by checking page titles.

Starting URL: http://the-internet.herokuapp.com/windows

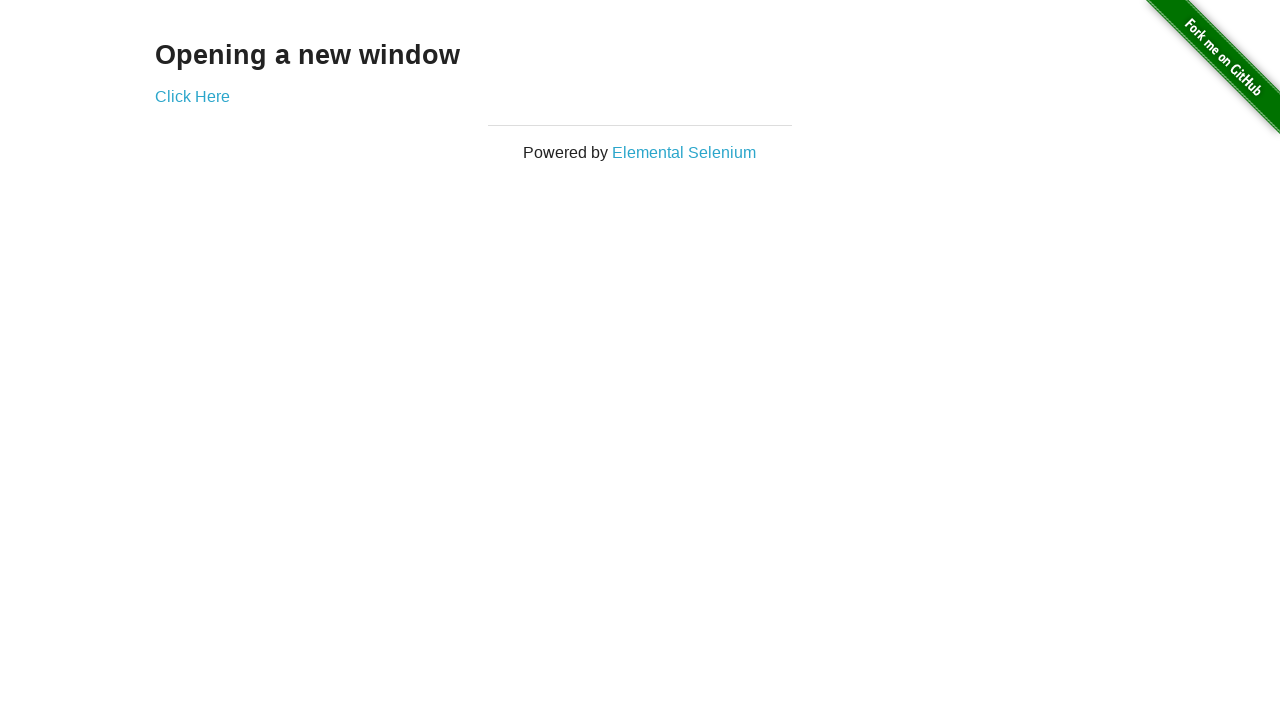

Clicked link to open new window at (192, 96) on .example a
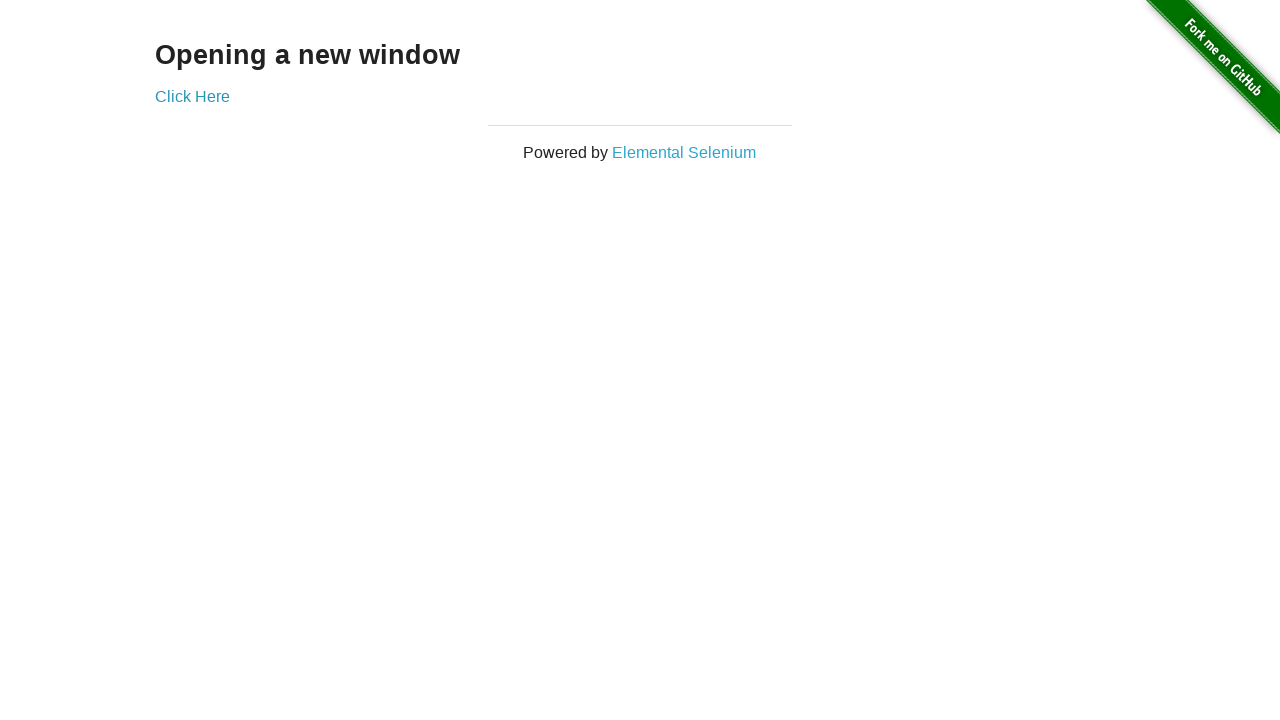

New window opened and captured at (192, 96) on .example a
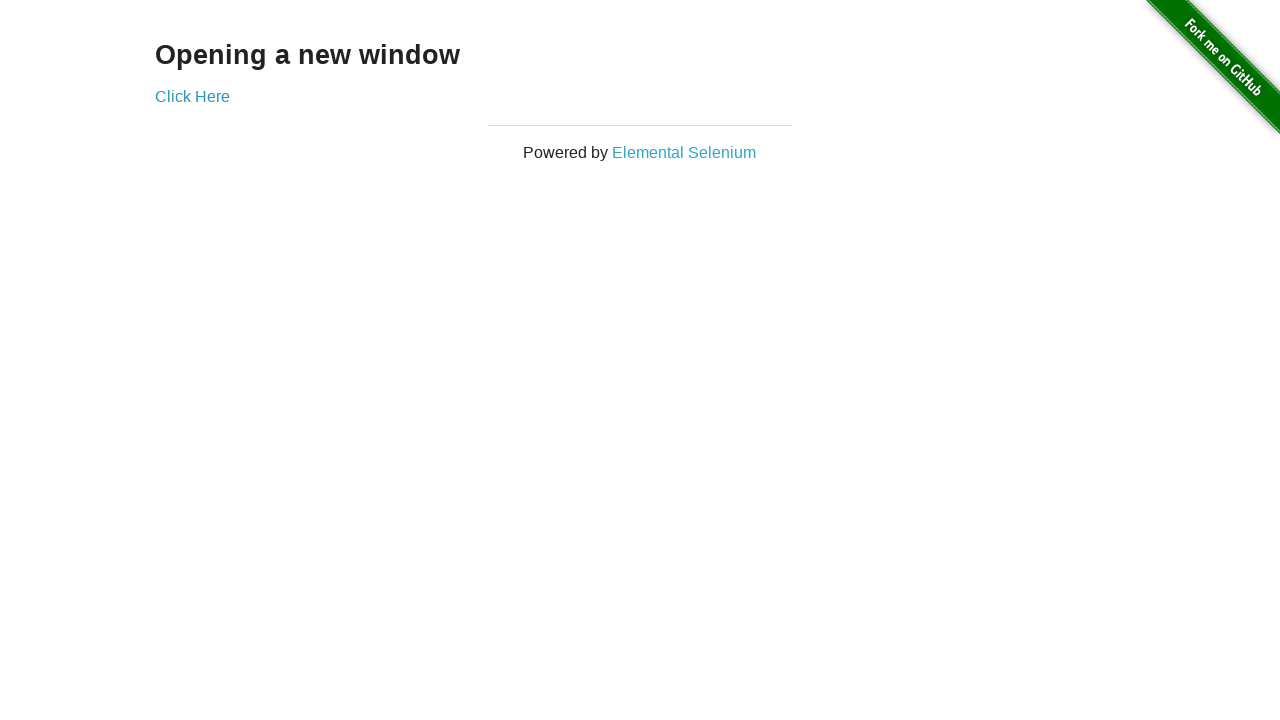

New page handle obtained
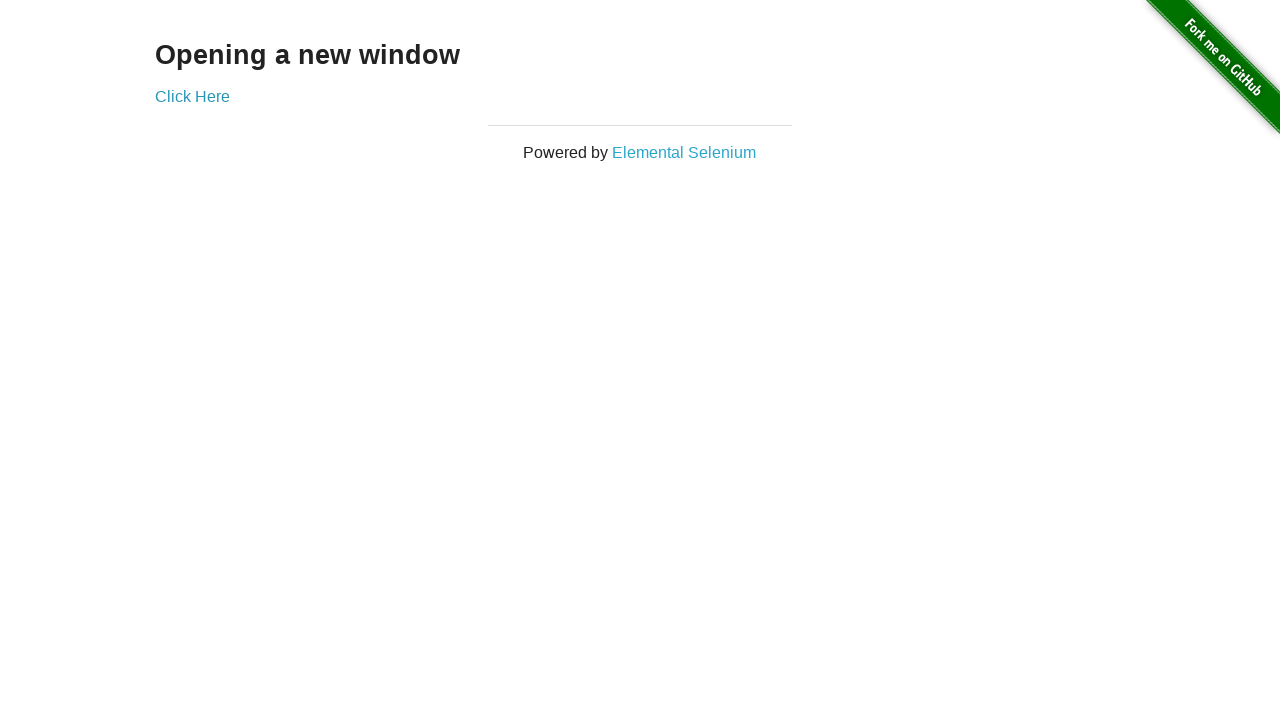

New page finished loading
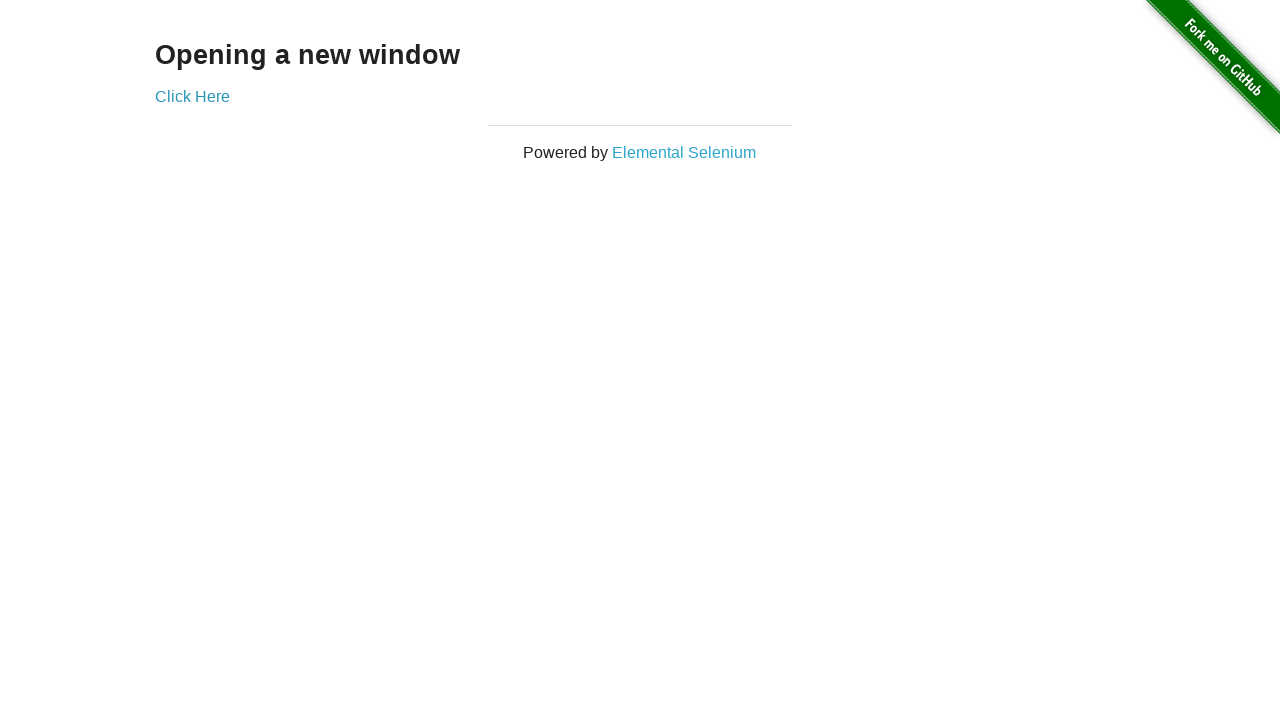

Verified original window title is not 'New Window'
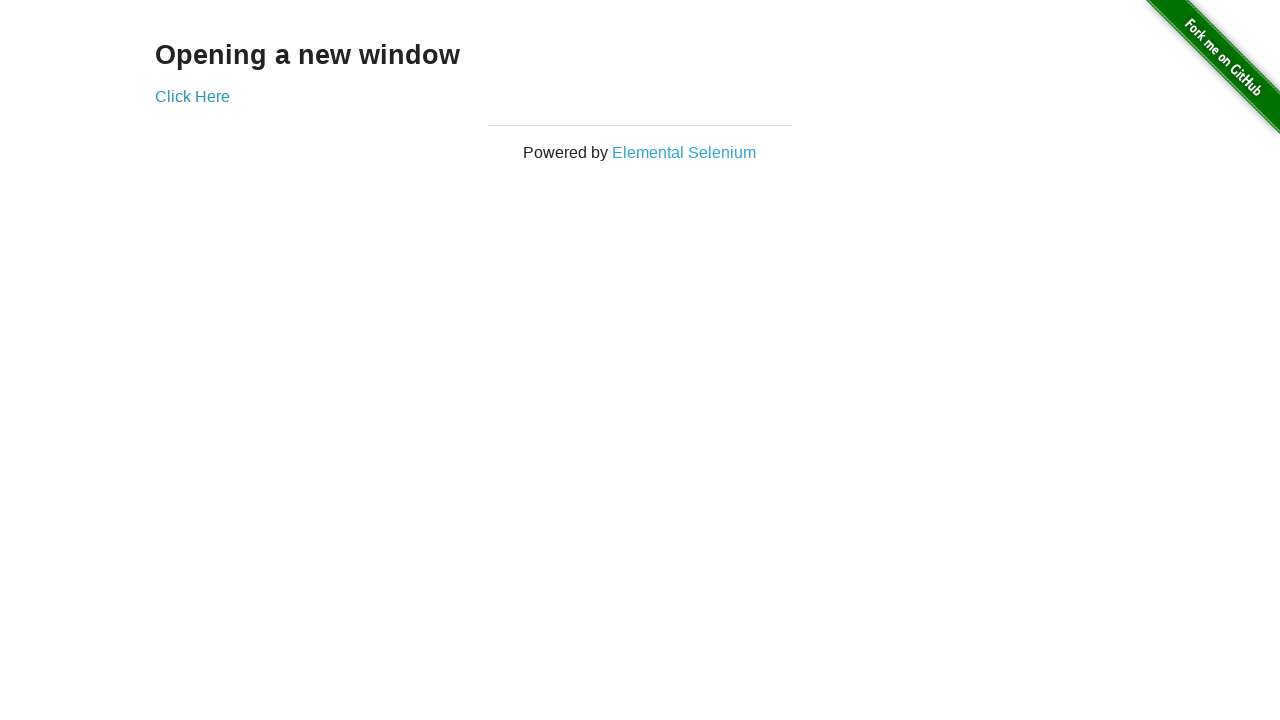

Verified new window title is 'New Window'
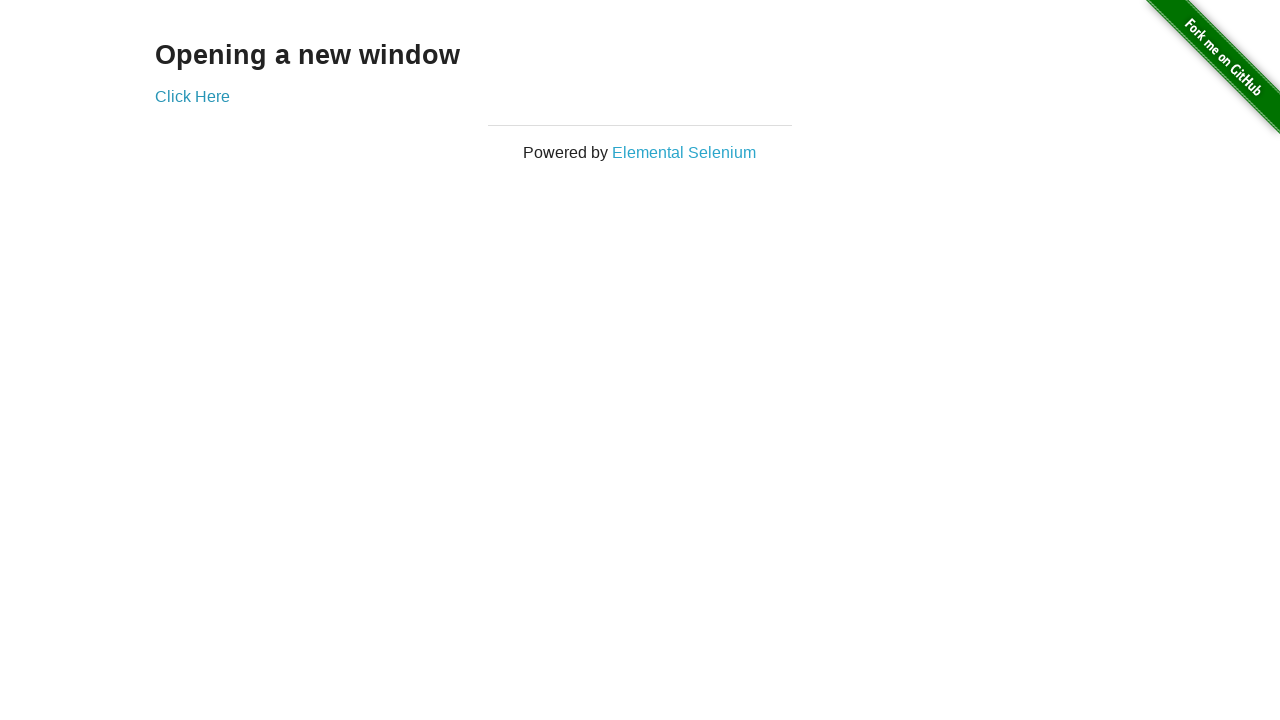

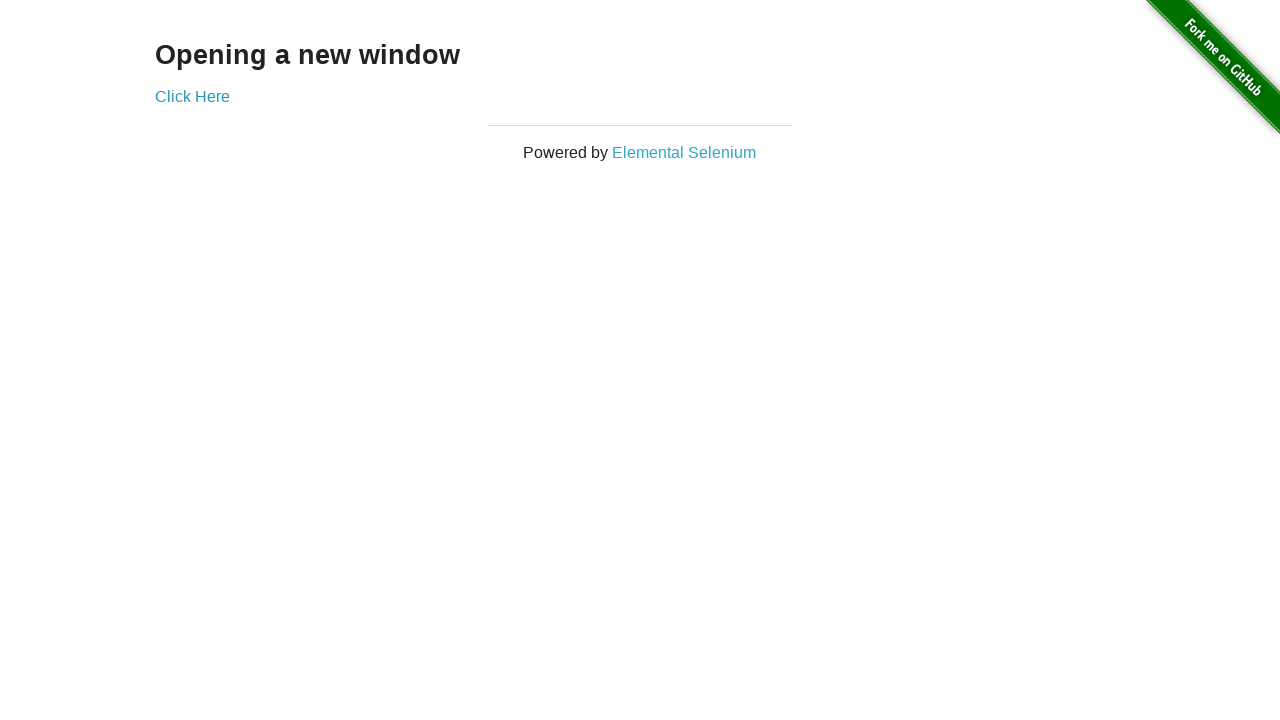